Tests A/B test opt-out by setting the opt-out cookie before navigating to the A/B test page

Starting URL: http://the-internet.herokuapp.com

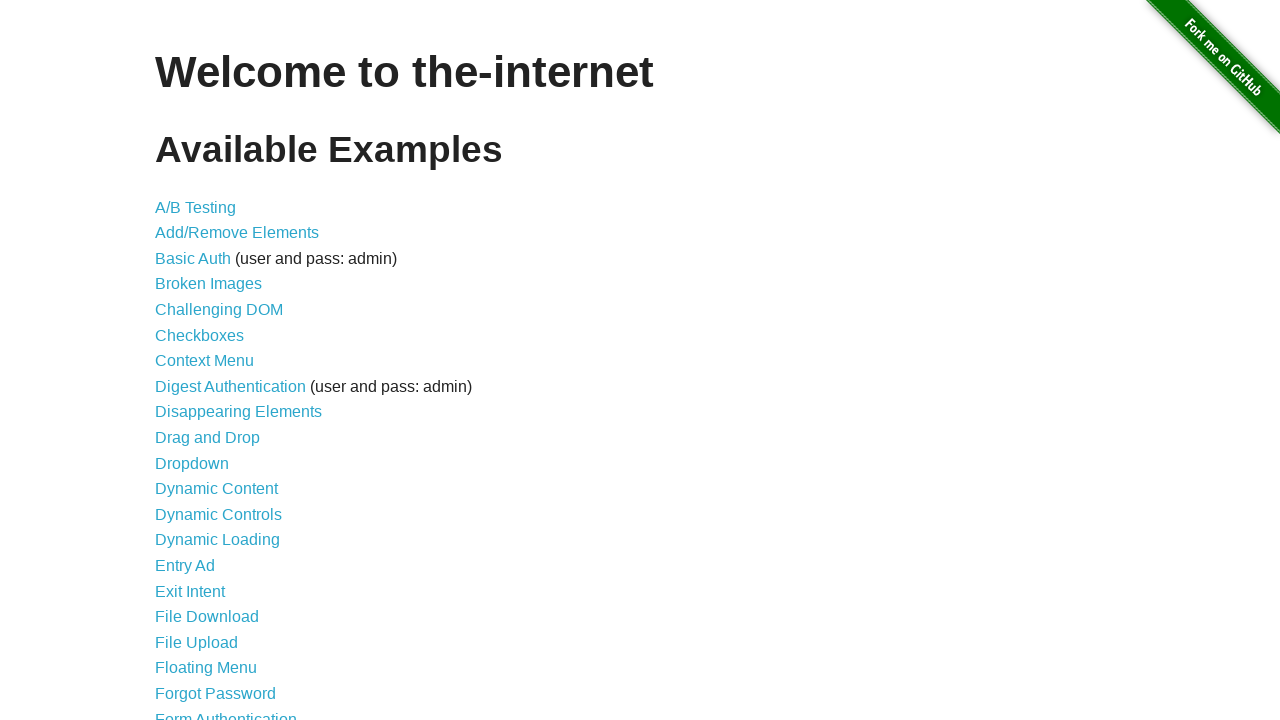

Added optimizelyOptOut cookie set to 'true' before navigating to A/B test page
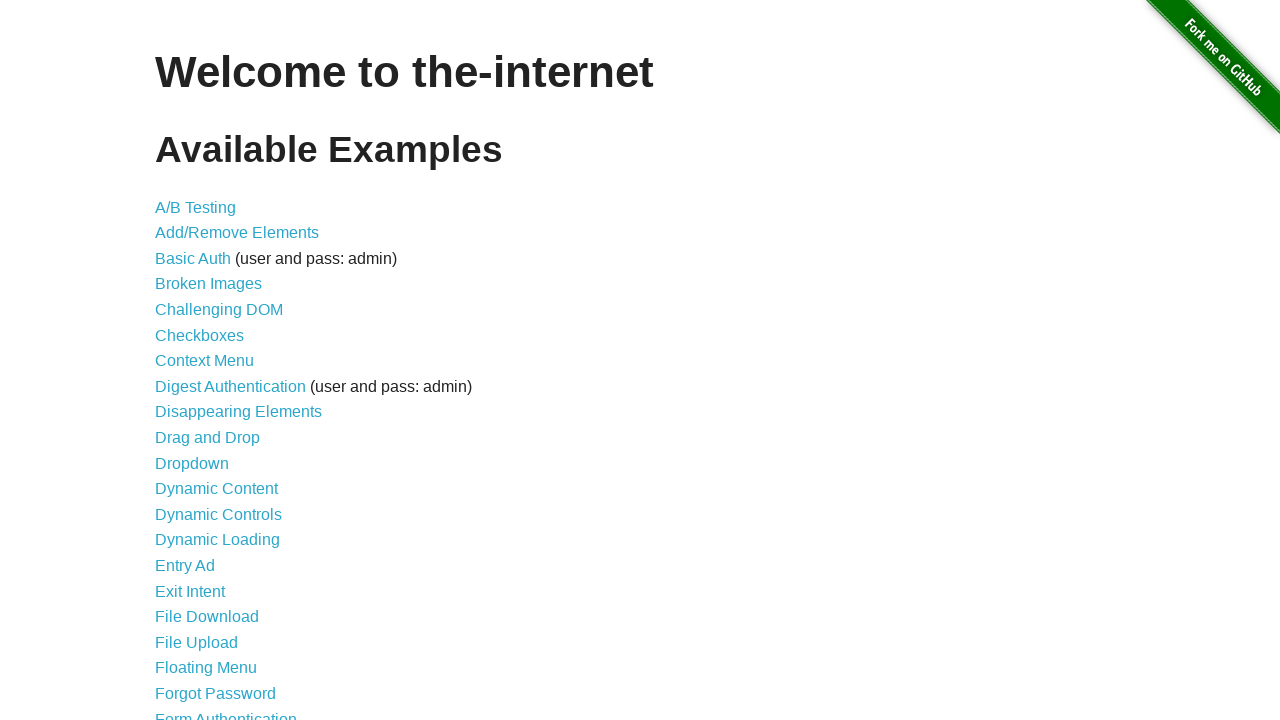

Navigated to A/B test page at http://the-internet.herokuapp.com/abtest
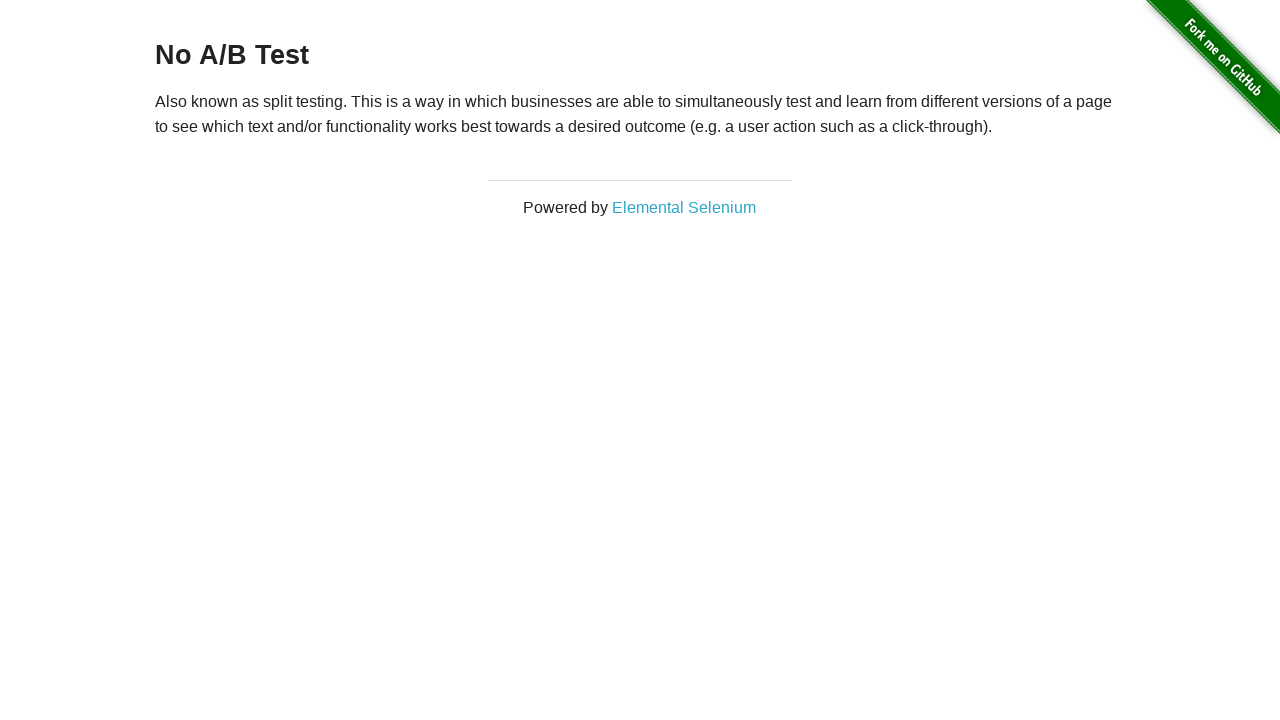

Retrieved heading text to verify opt-out status
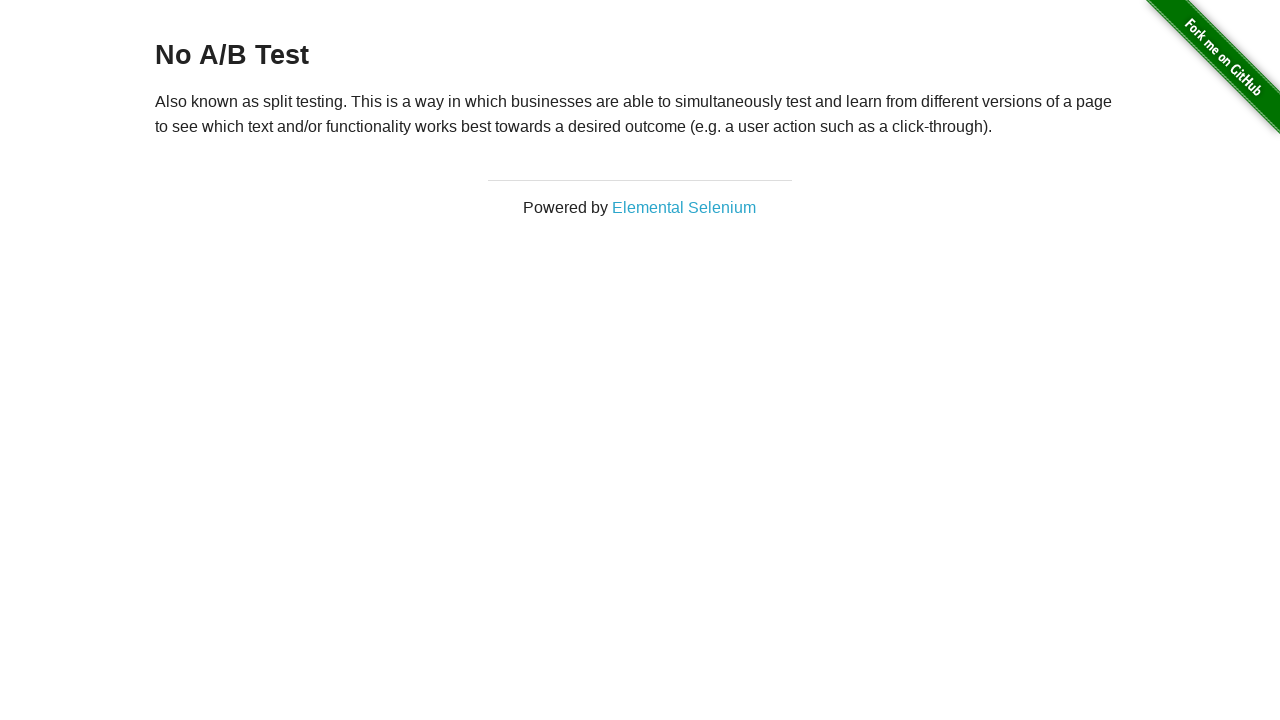

Verified heading text equals 'No A/B Test', confirming opt-out cookie is working
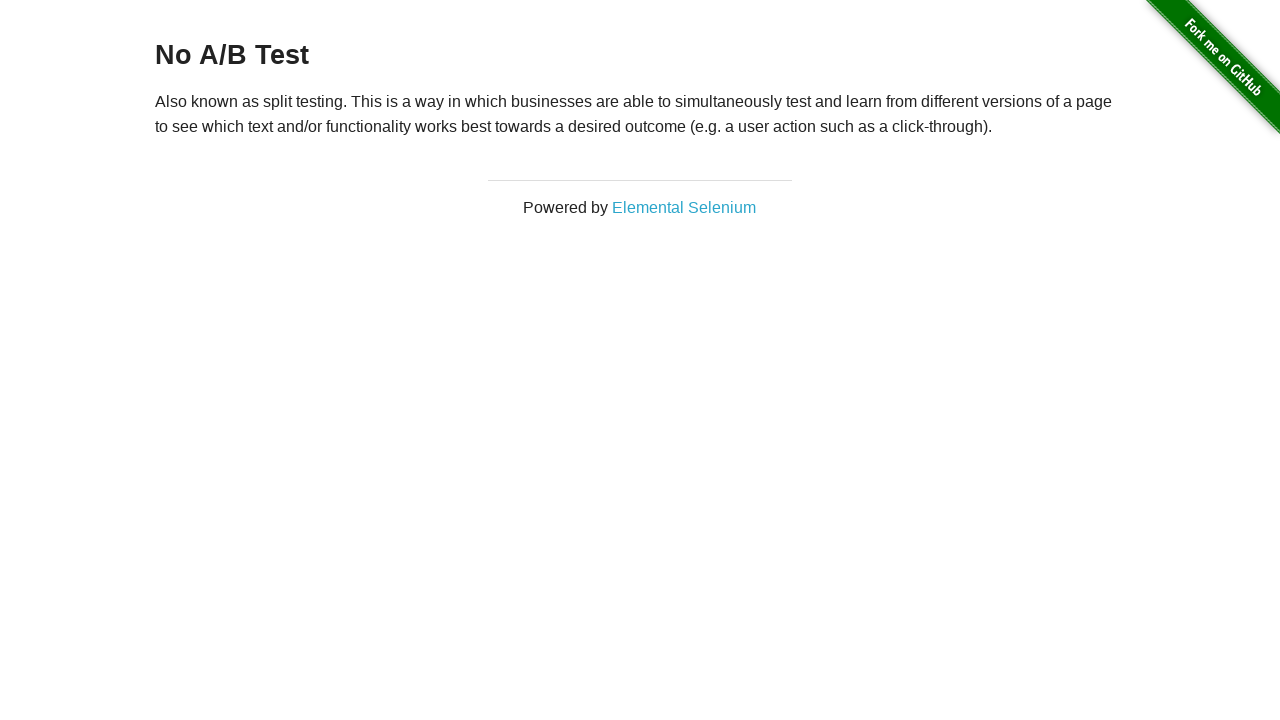

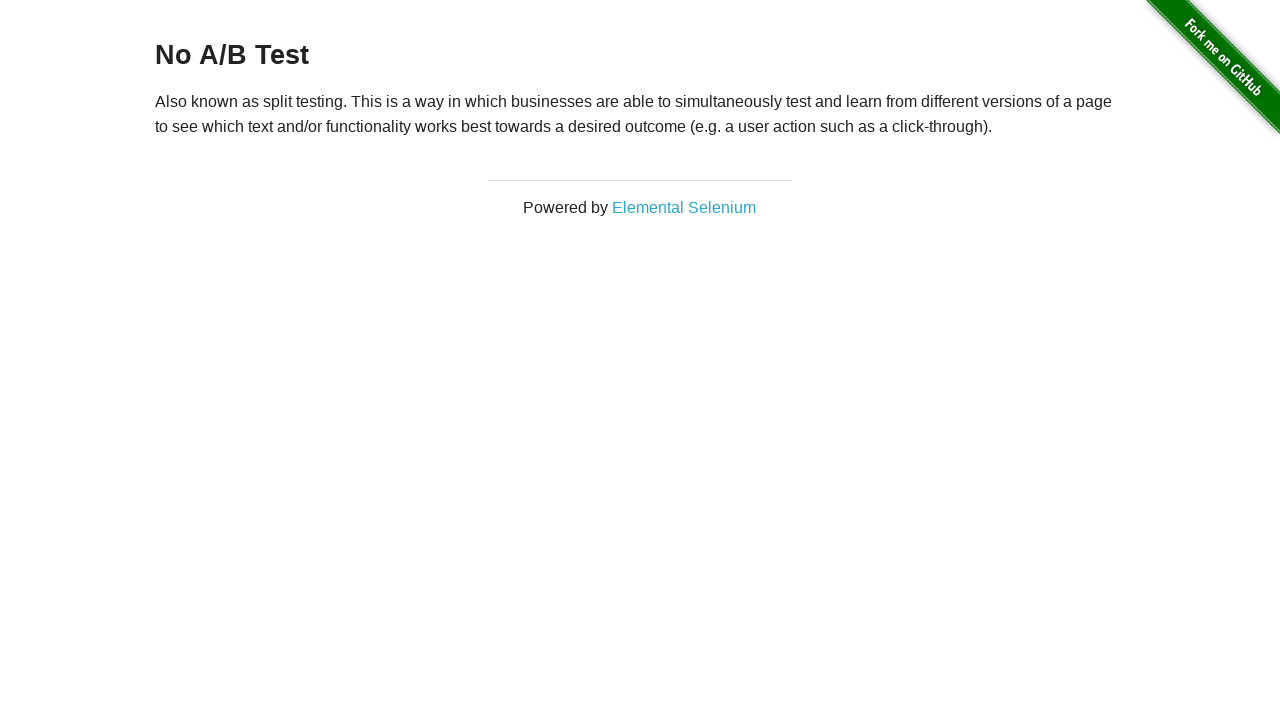